Tests opening multiple links in new browser tabs by finding links in a footer column and using keyboard shortcuts (Ctrl+Enter) to open each link in a new tab.

Starting URL: https://www.rahulshettyacademy.com/AutomationPractice/

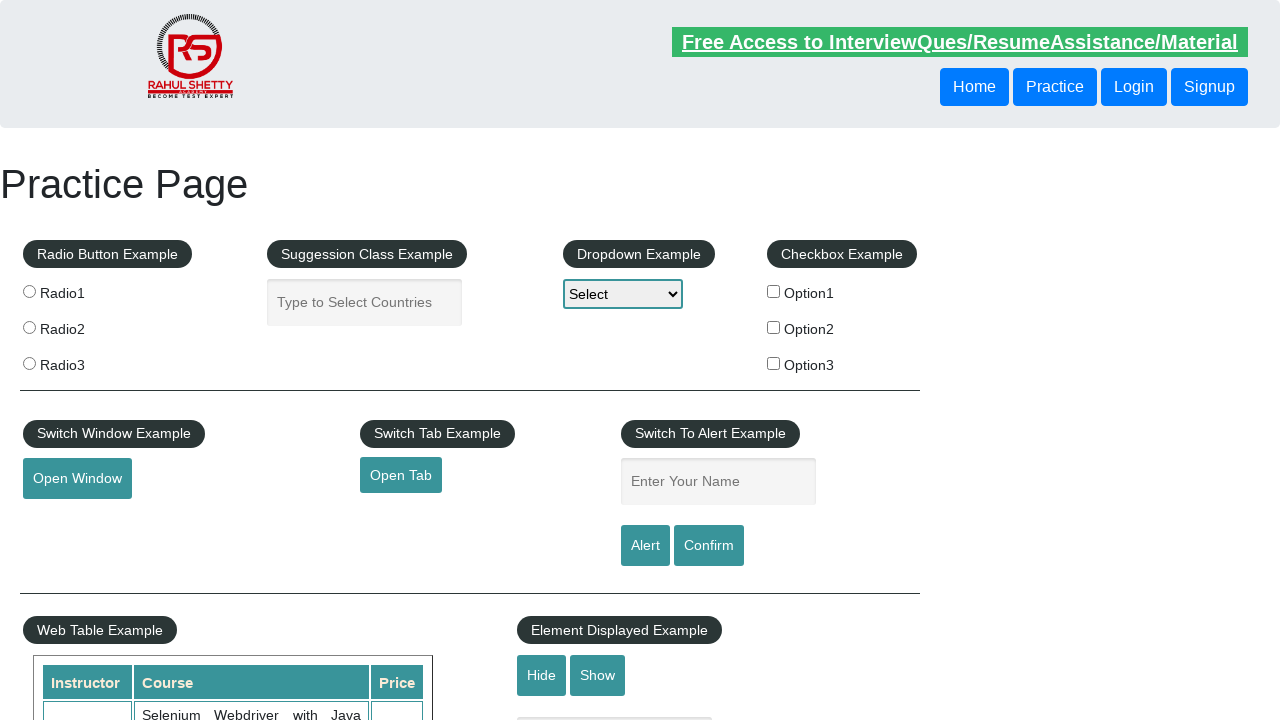

Waited for footer section to load
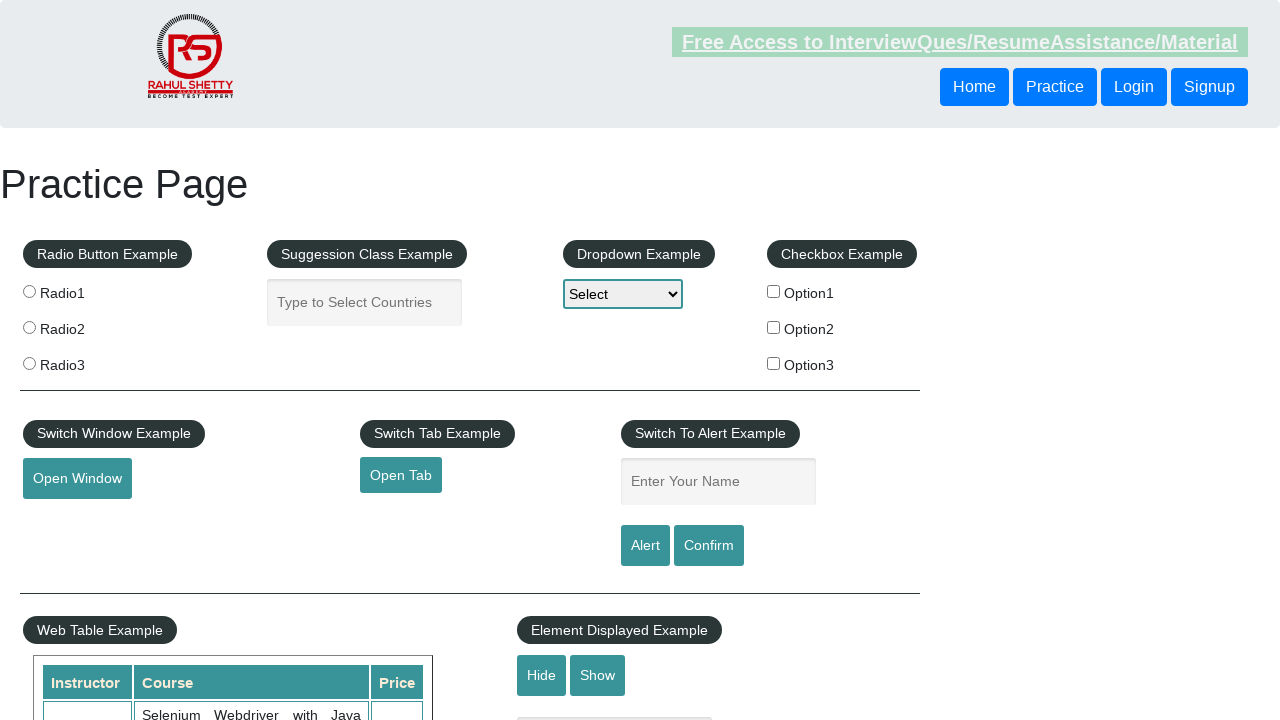

Located first column in footer table
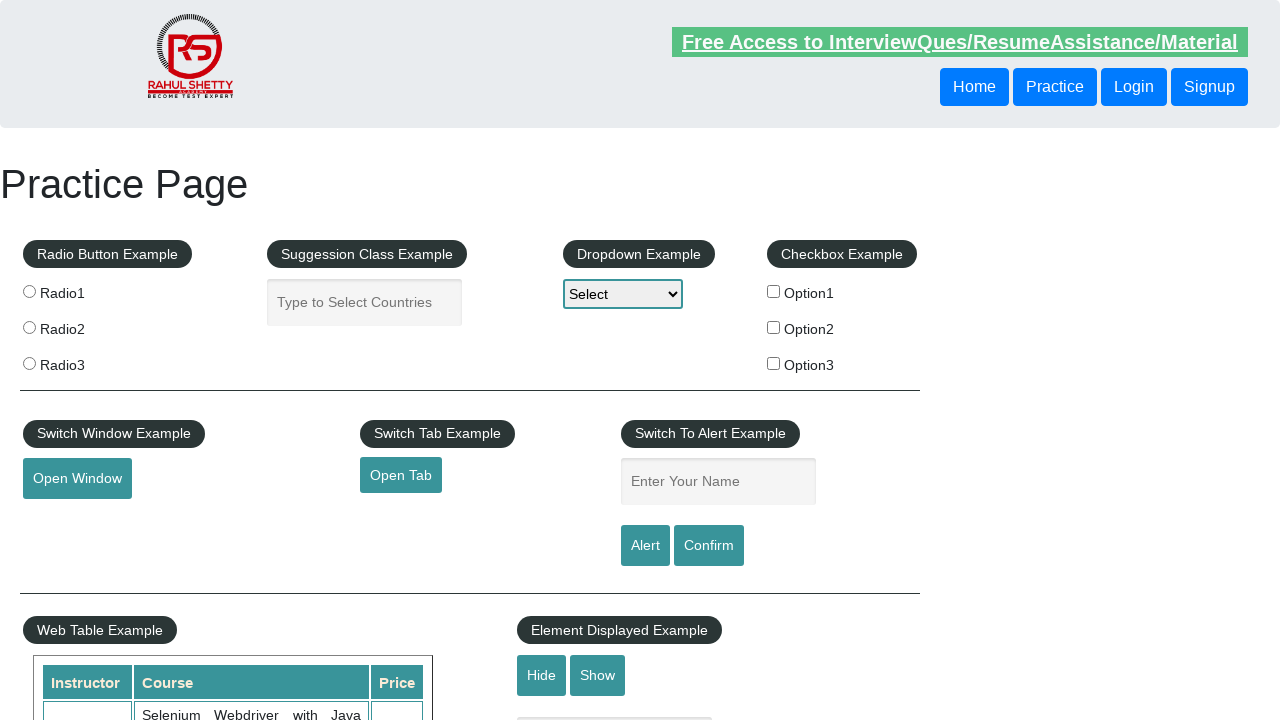

Found all links in footer column
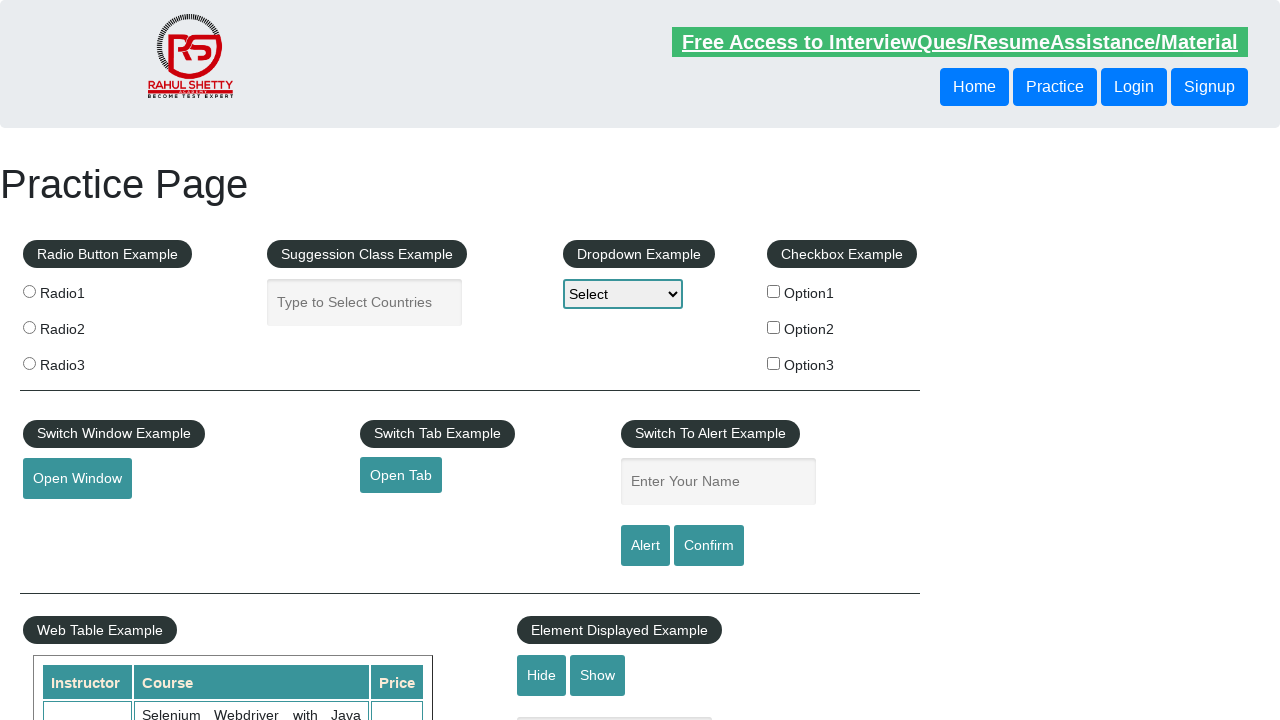

Counted 5 links in footer column
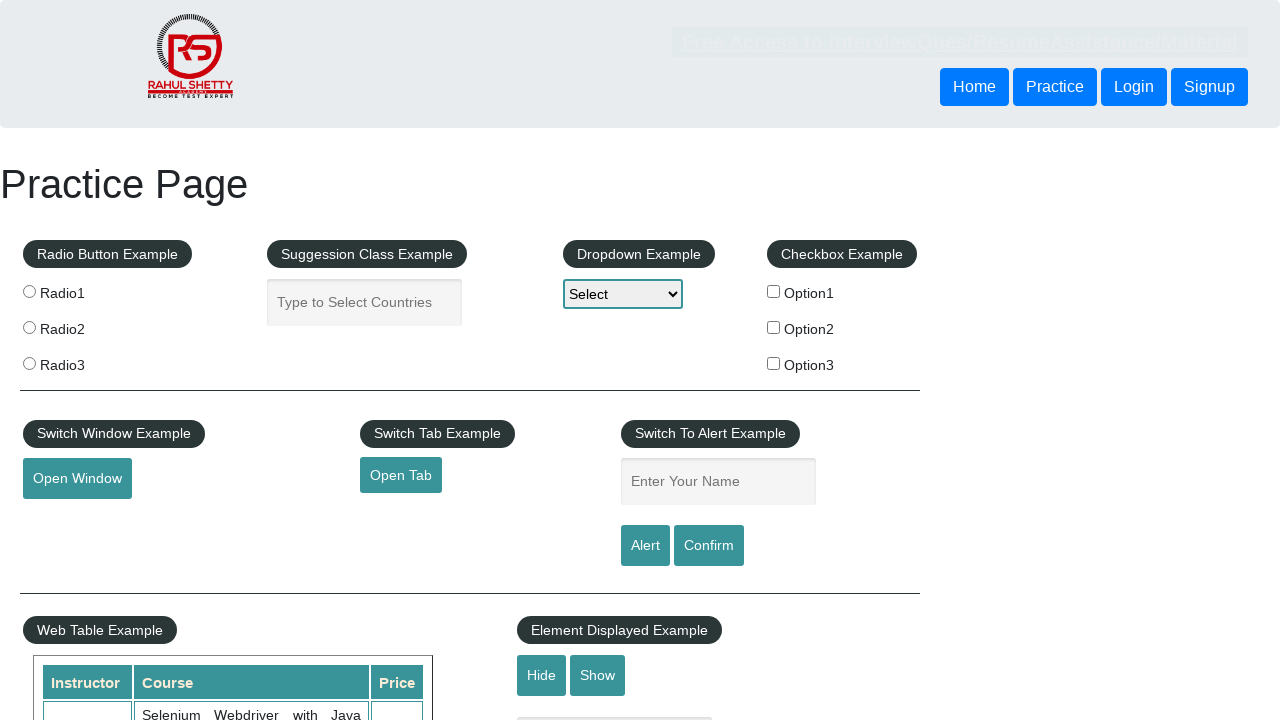

Retrieved link 1 of 5
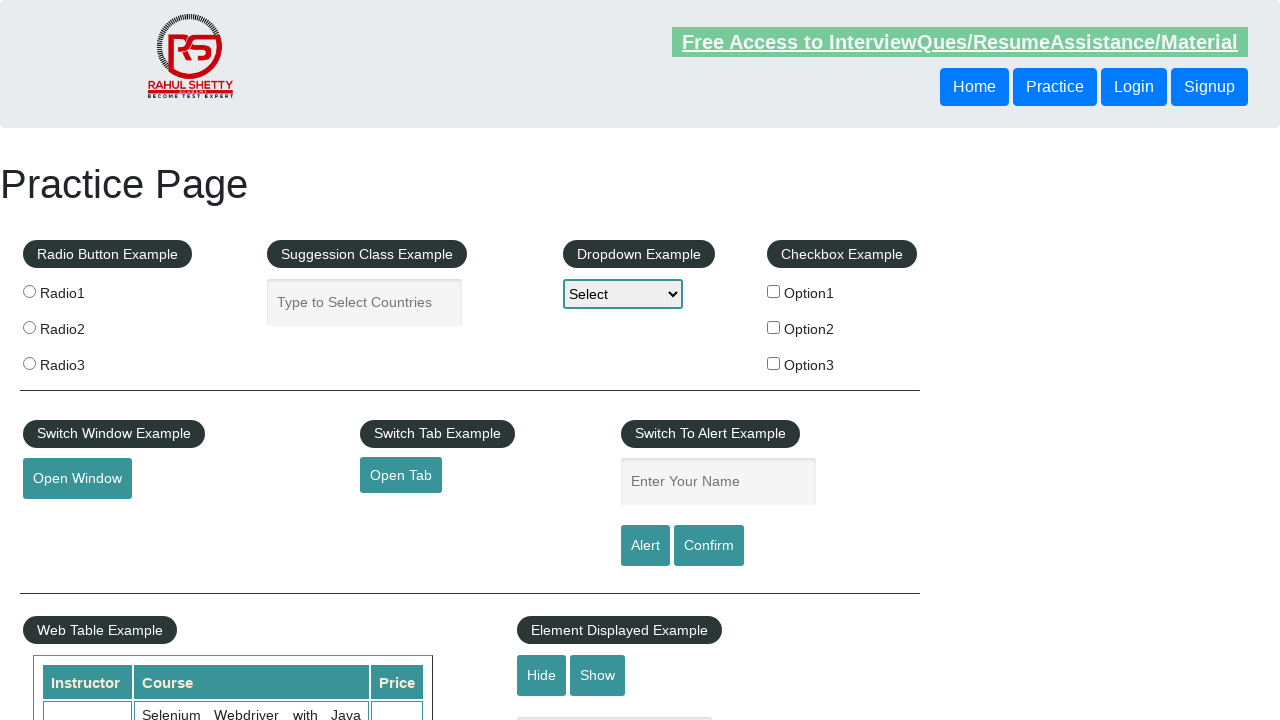

Opened link 1 in new tab using Ctrl+Click at (157, 482) on xpath=//body[1]/div[6]/table[1]/tbody[1]/tr[1]/td[1] >> a >> nth=0
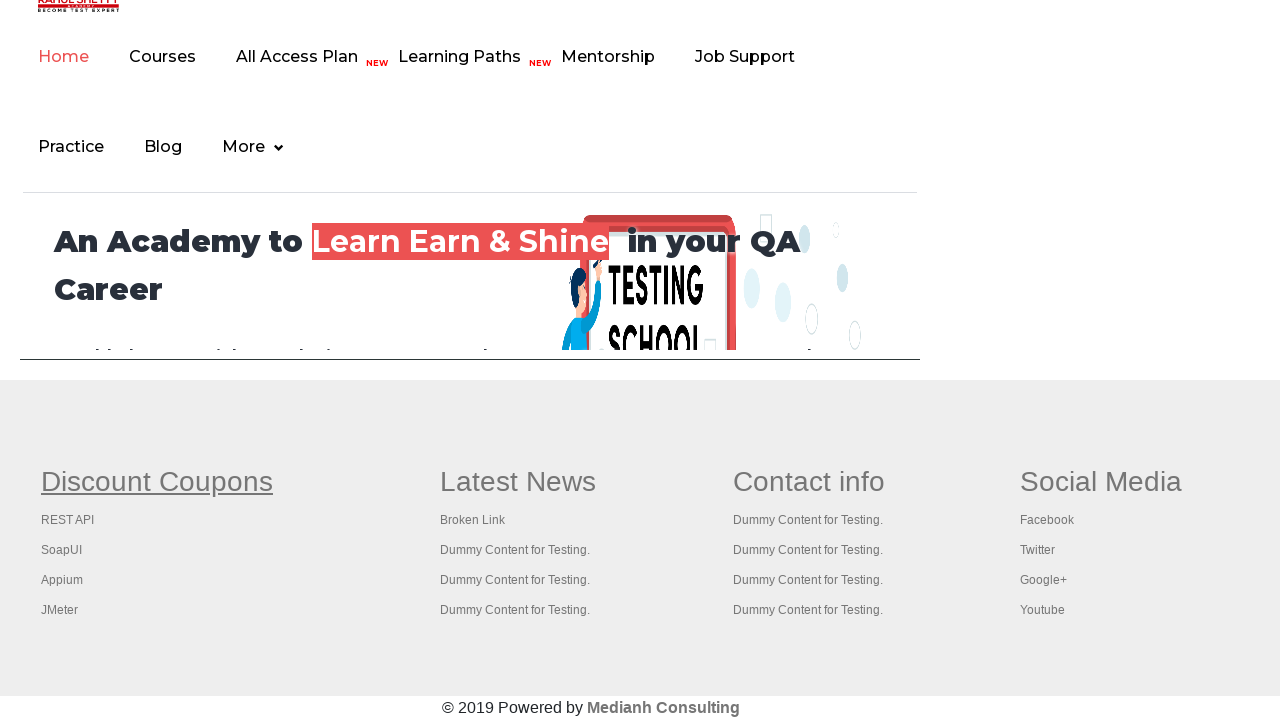

Waited 1 second before opening next link
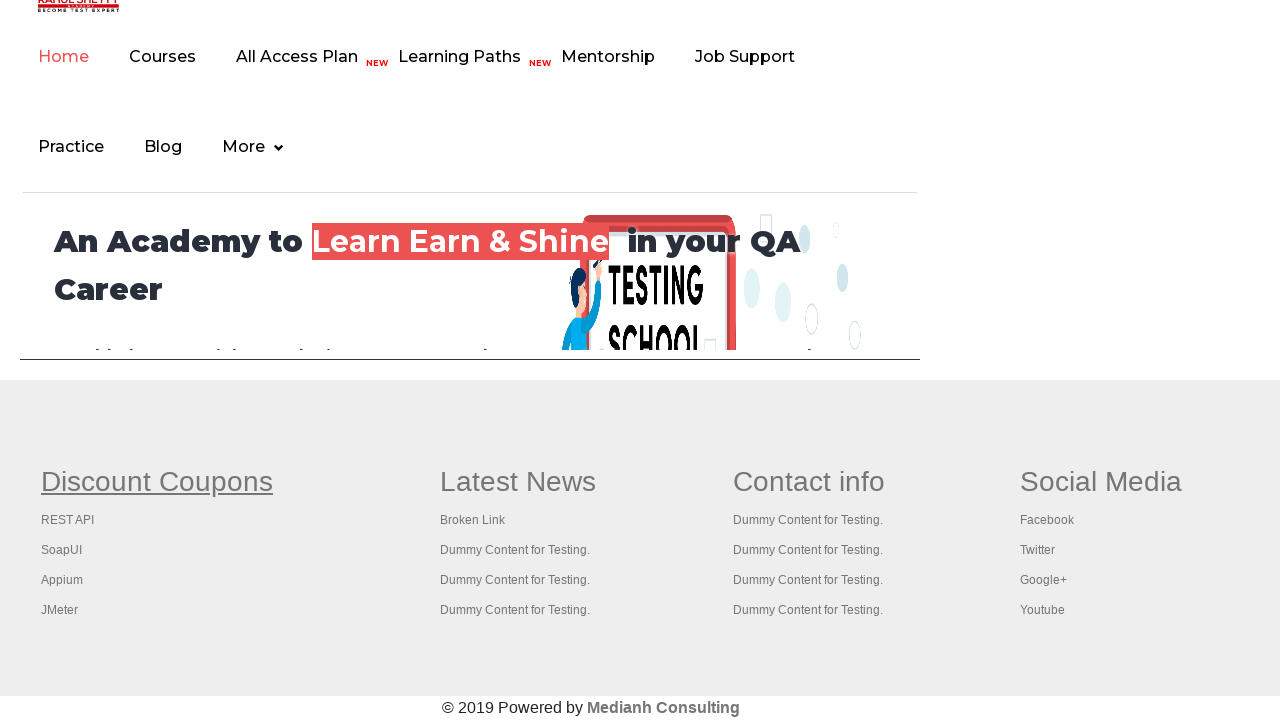

Retrieved link 2 of 5
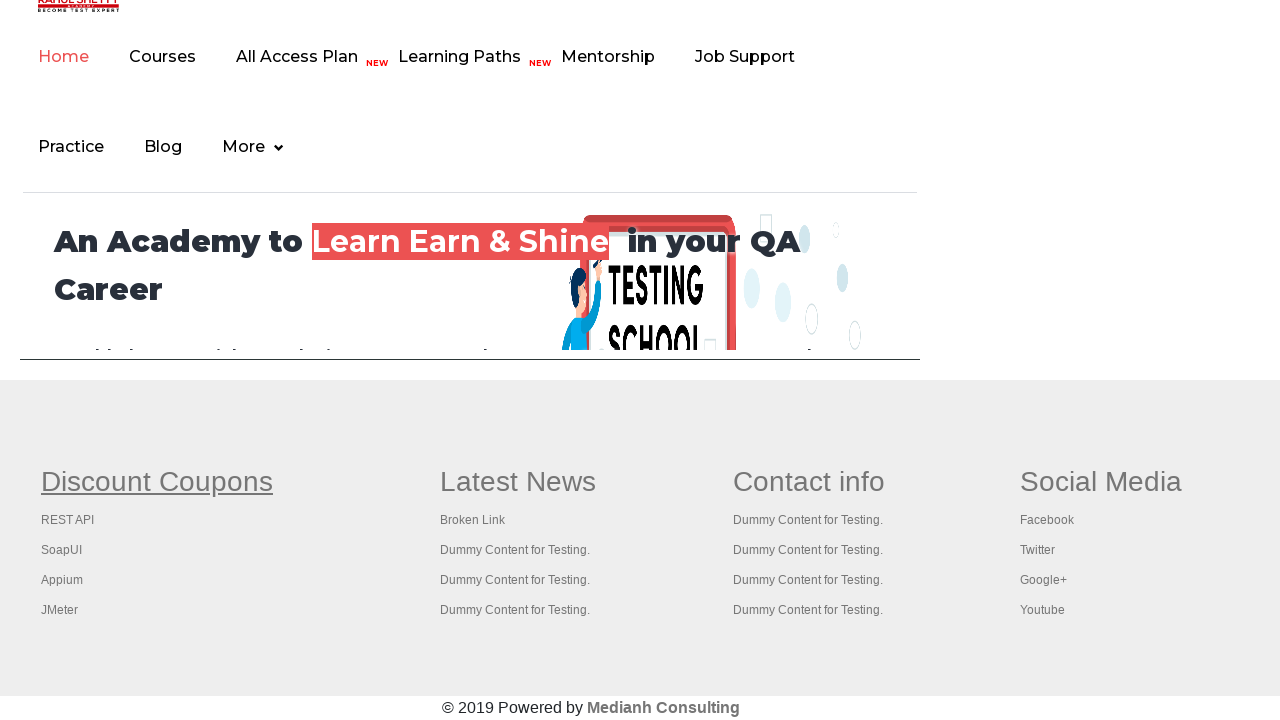

Opened link 2 in new tab using Ctrl+Click at (68, 520) on xpath=//body[1]/div[6]/table[1]/tbody[1]/tr[1]/td[1] >> a >> nth=1
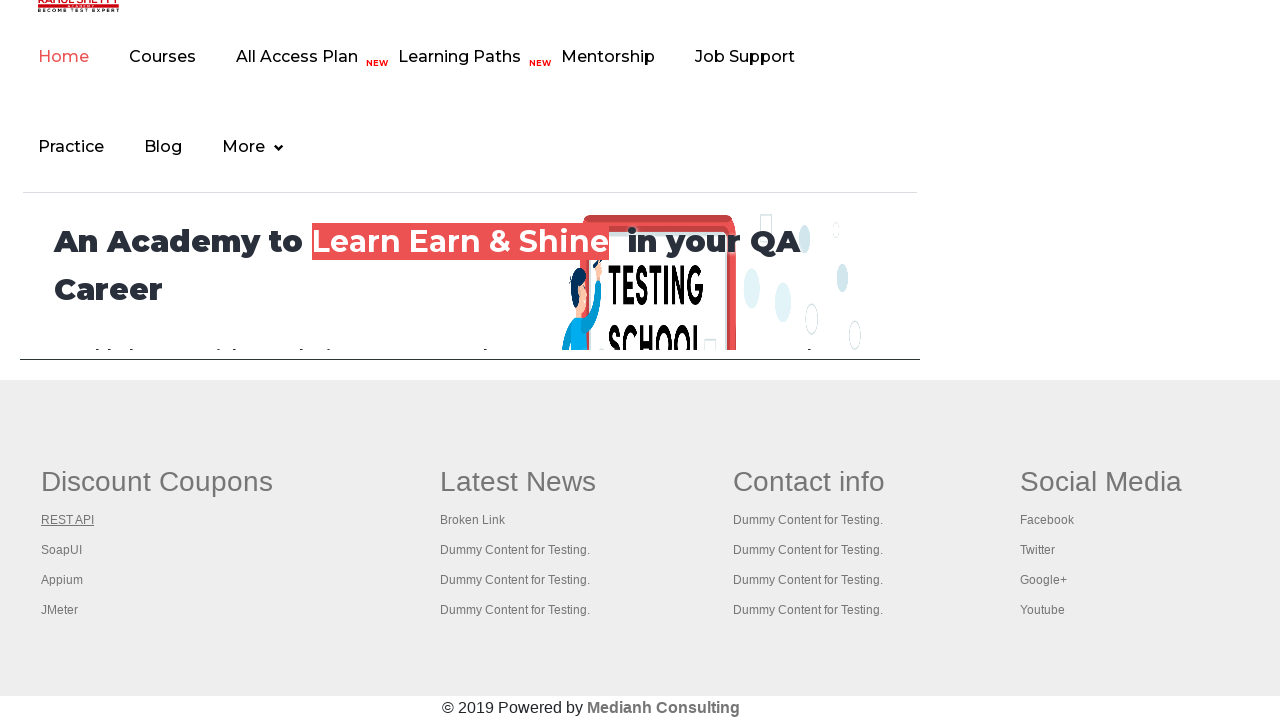

Waited 1 second before opening next link
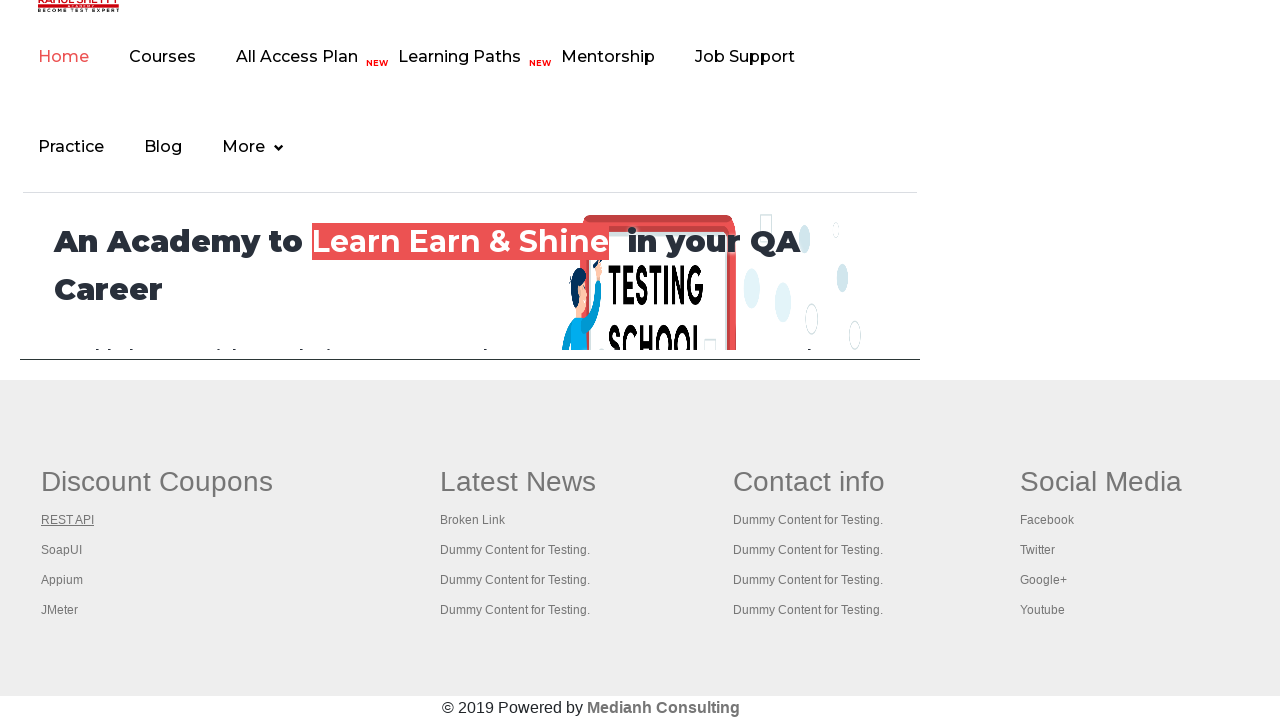

Retrieved link 3 of 5
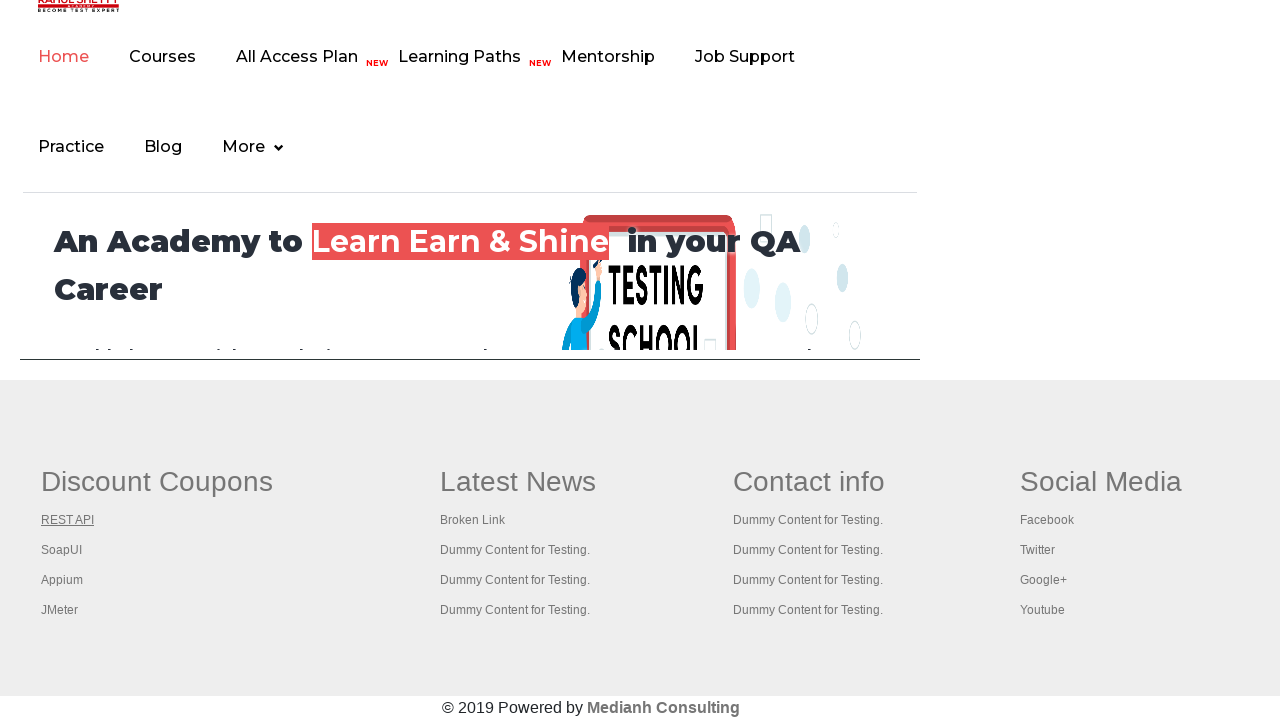

Opened link 3 in new tab using Ctrl+Click at (62, 550) on xpath=//body[1]/div[6]/table[1]/tbody[1]/tr[1]/td[1] >> a >> nth=2
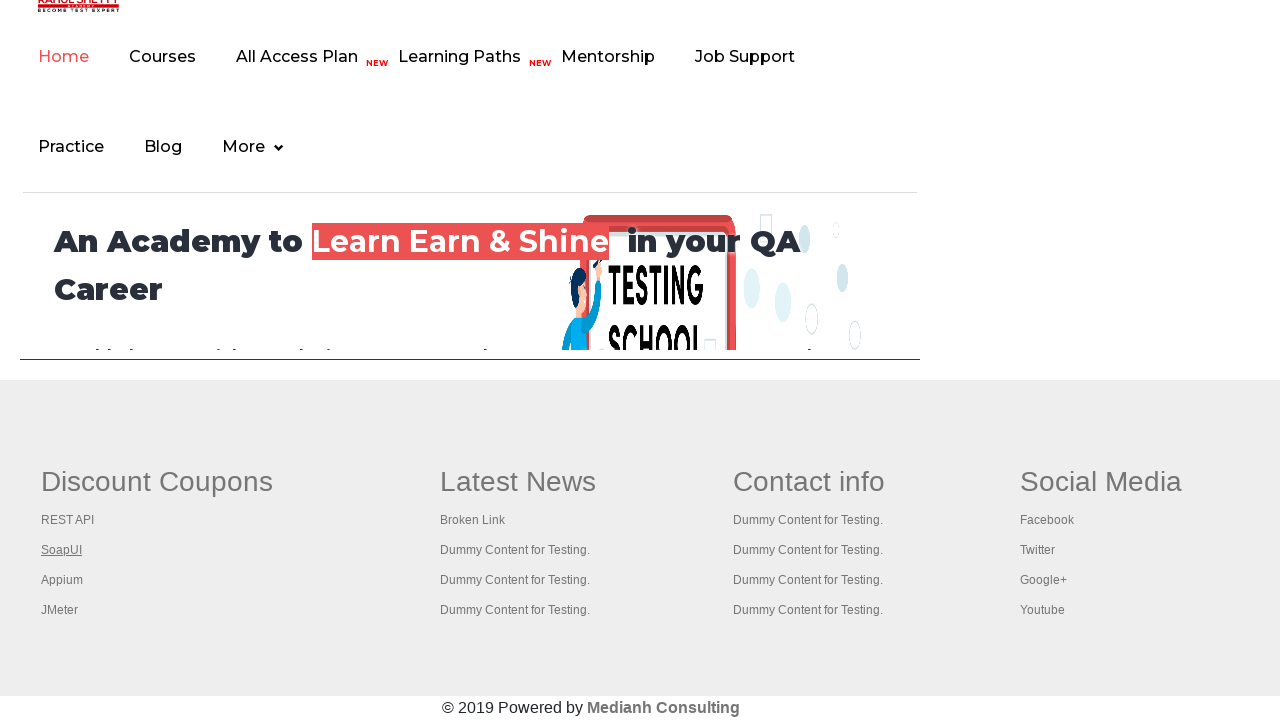

Waited 1 second before opening next link
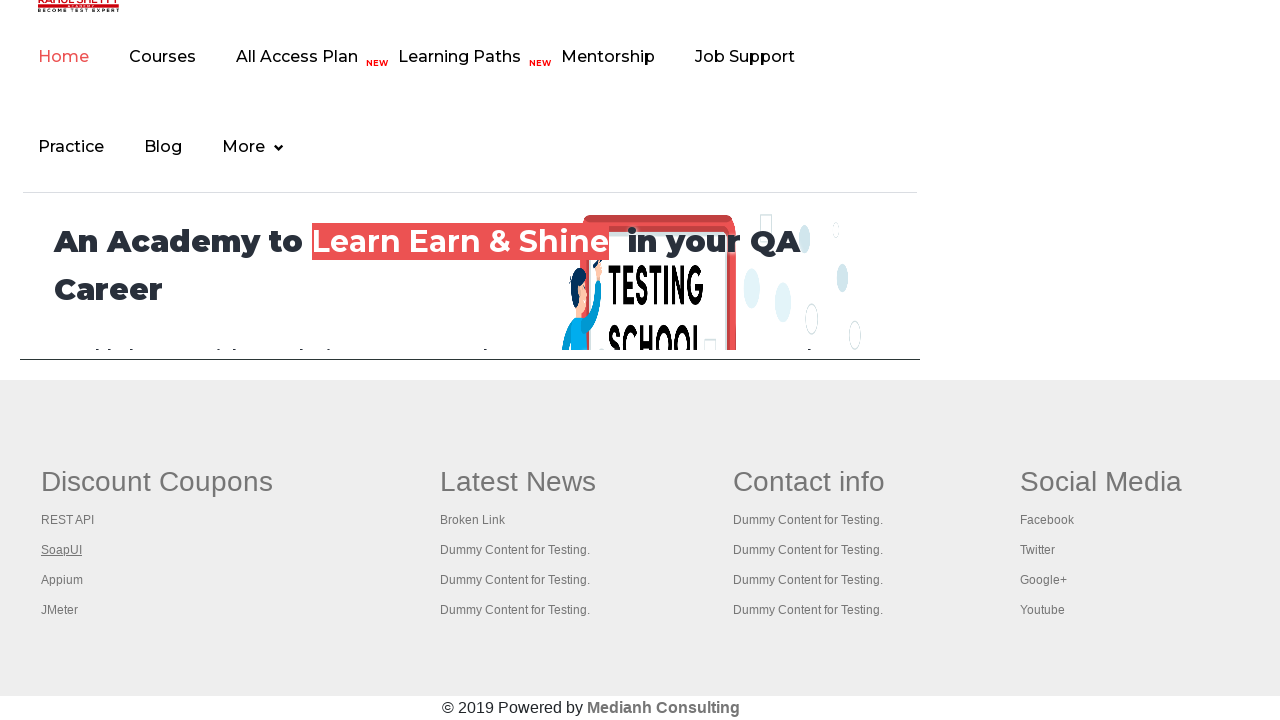

Retrieved link 4 of 5
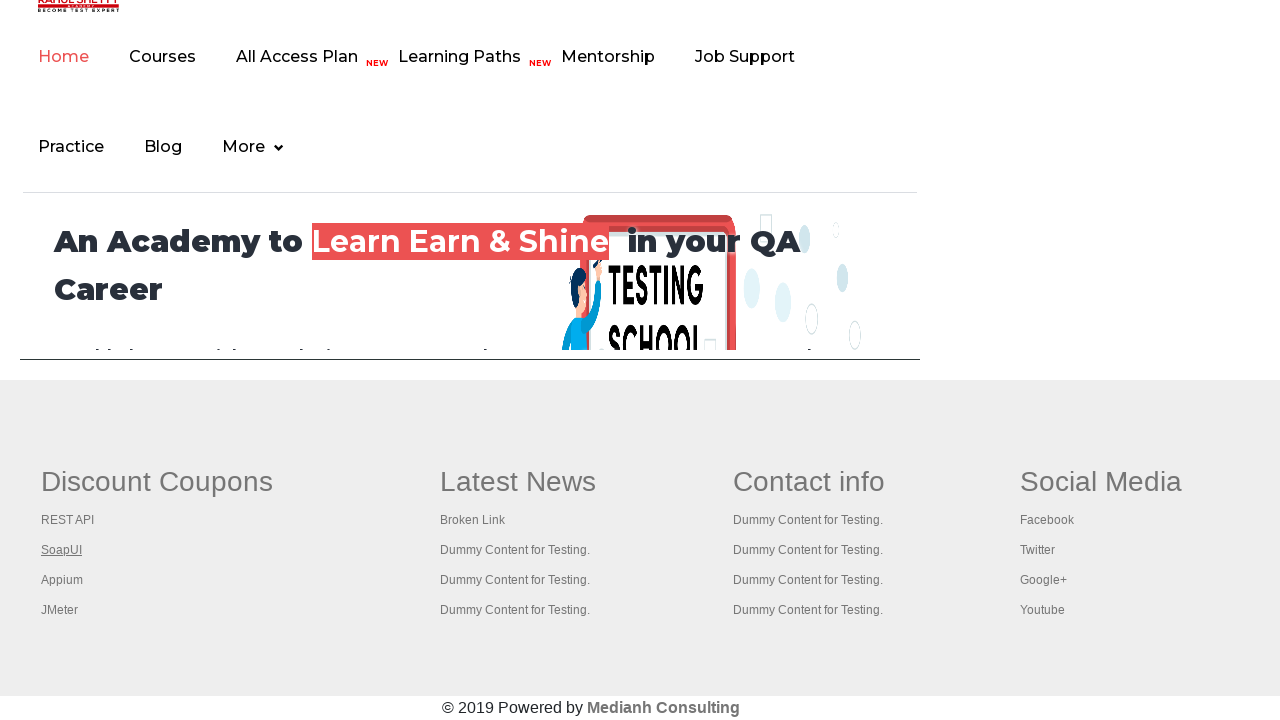

Opened link 4 in new tab using Ctrl+Click at (62, 580) on xpath=//body[1]/div[6]/table[1]/tbody[1]/tr[1]/td[1] >> a >> nth=3
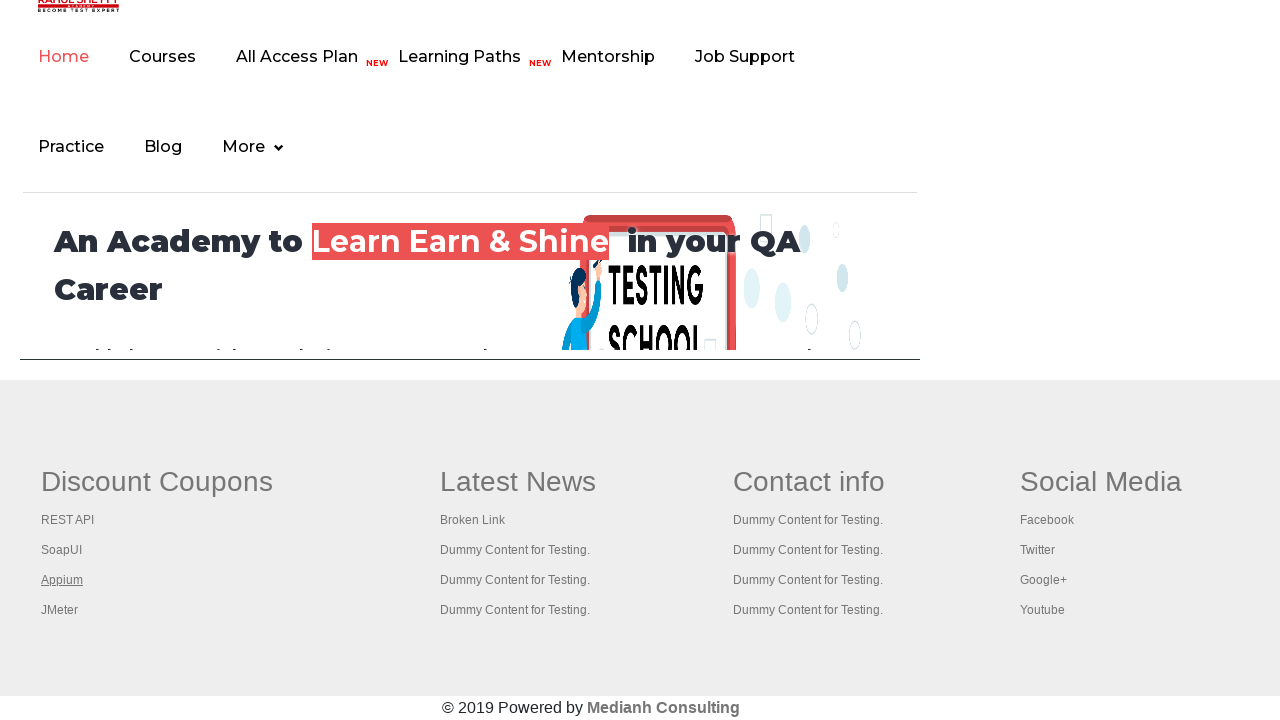

Waited 1 second before opening next link
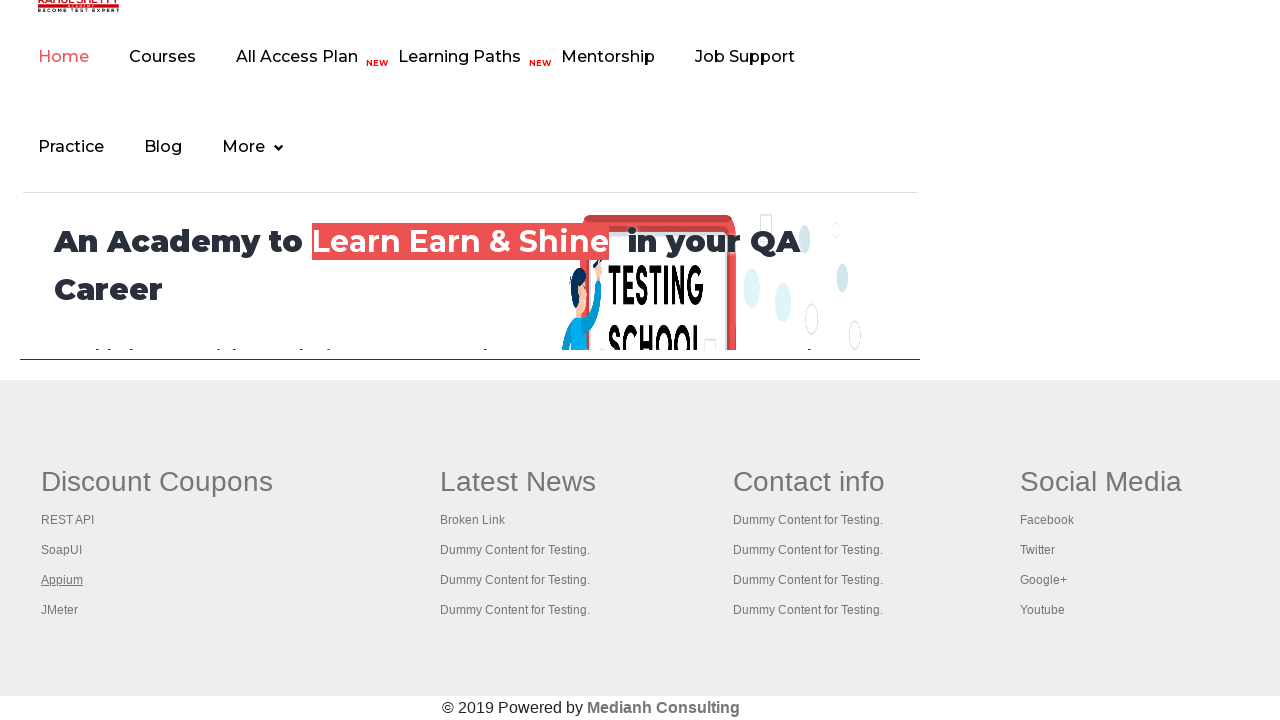

Retrieved link 5 of 5
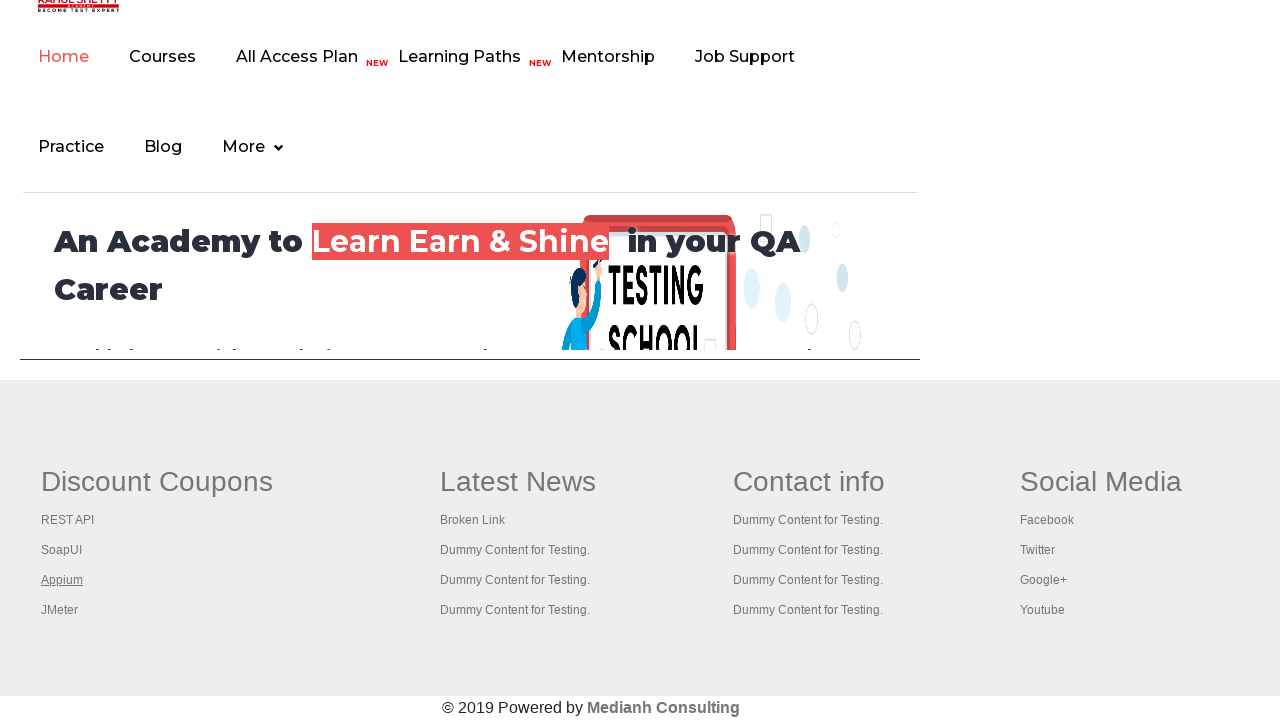

Opened link 5 in new tab using Ctrl+Click at (60, 610) on xpath=//body[1]/div[6]/table[1]/tbody[1]/tr[1]/td[1] >> a >> nth=4
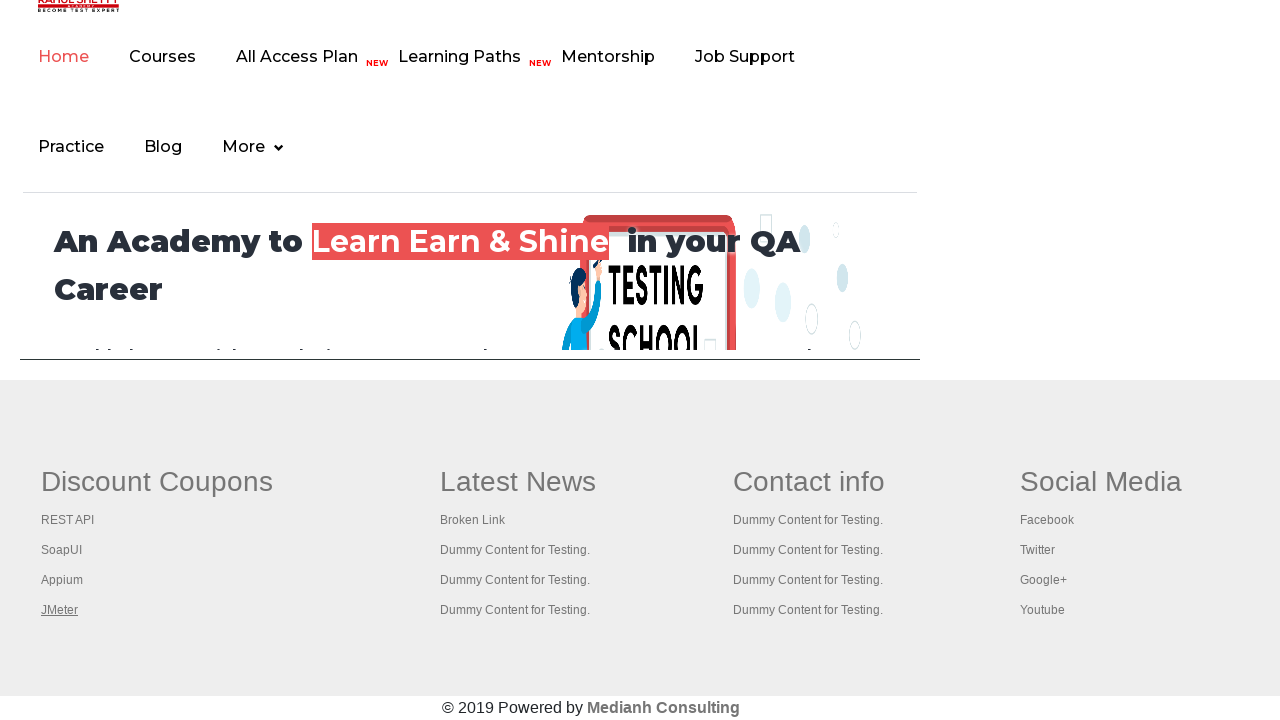

Waited 1 second before opening next link
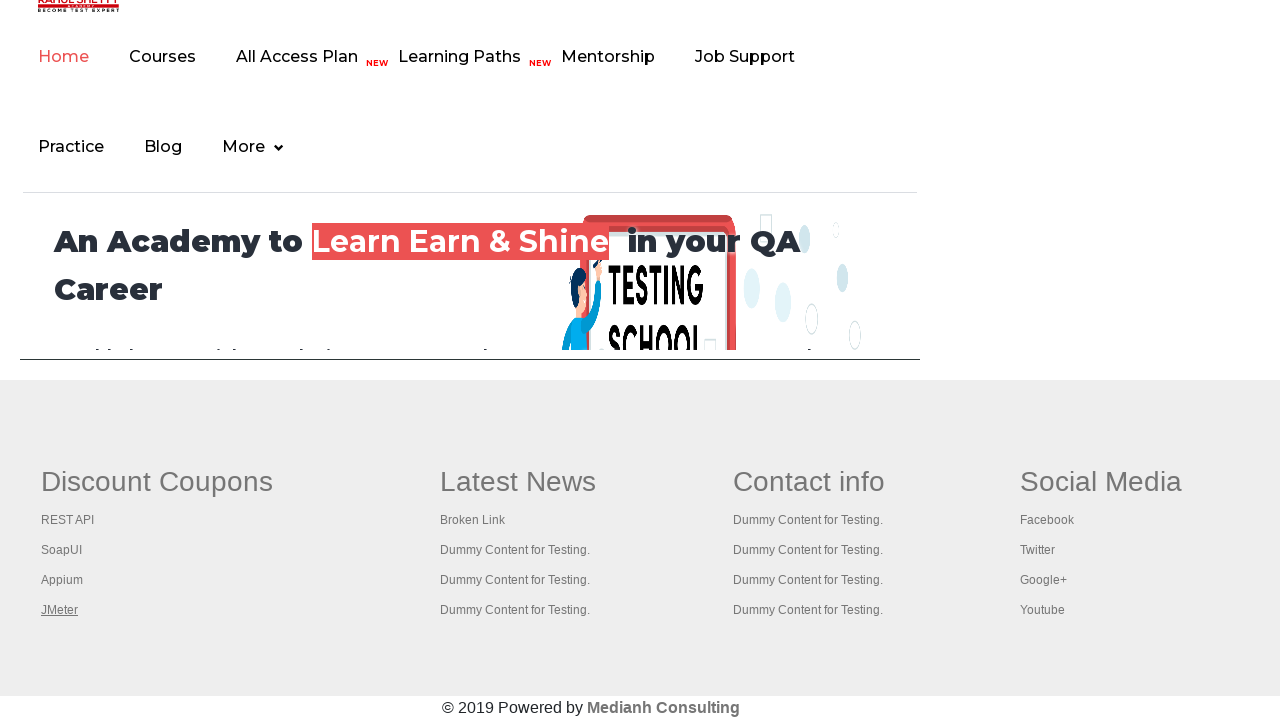

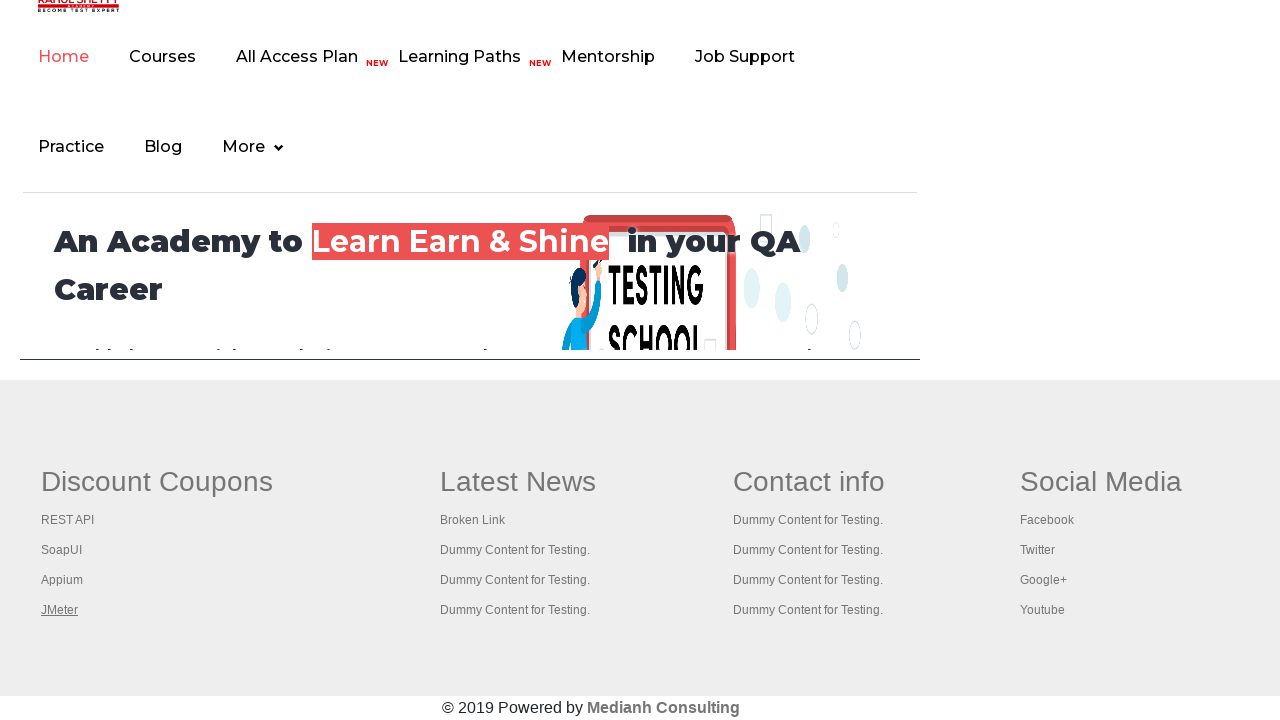